Tests that a todo is deleted when its name is cleared during editing

Starting URL: http://todomvc.com/examples/typescript-angular/

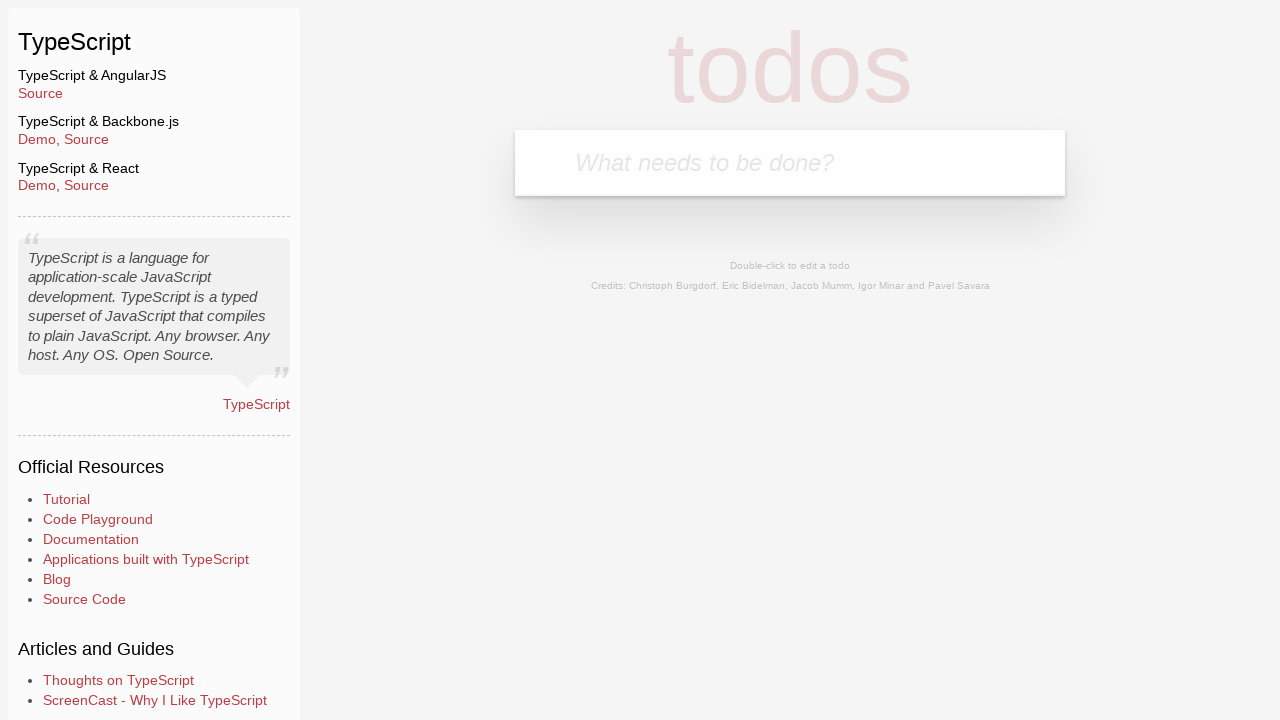

Filled todo input with 'toEditForEmpty' on body > section > header > form > input
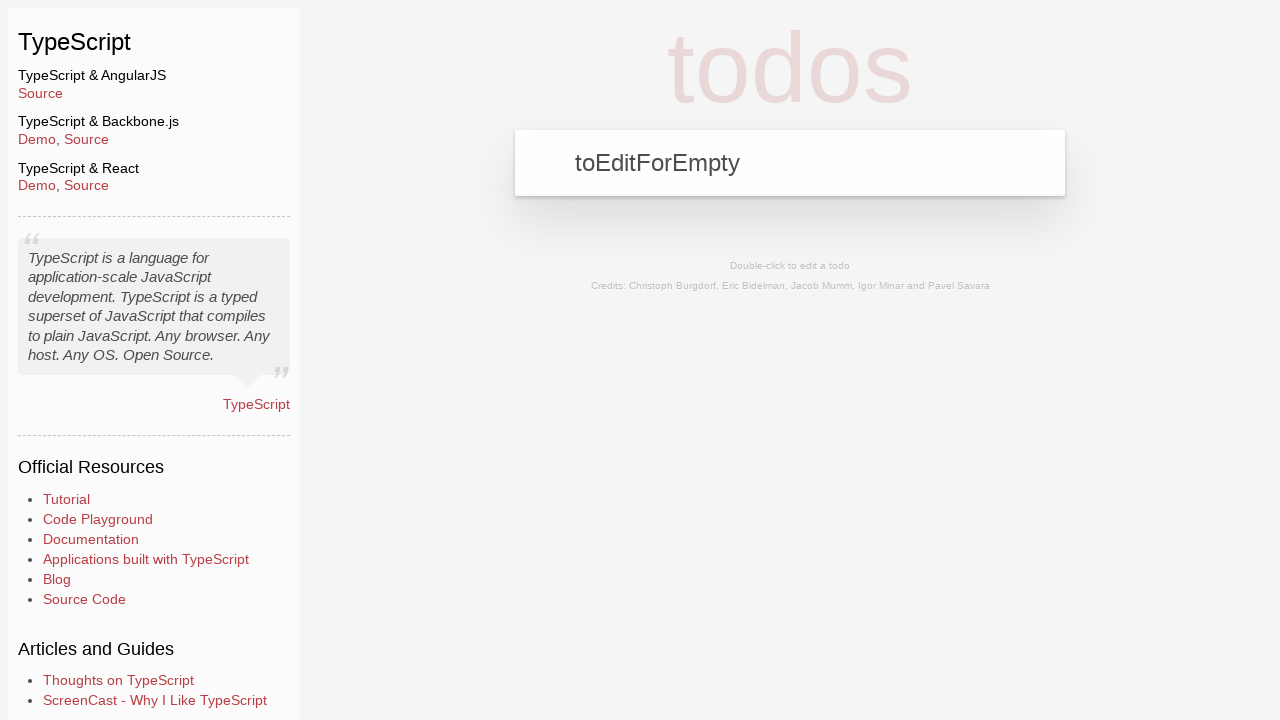

Pressed Enter to add todo on body > section > header > form > input
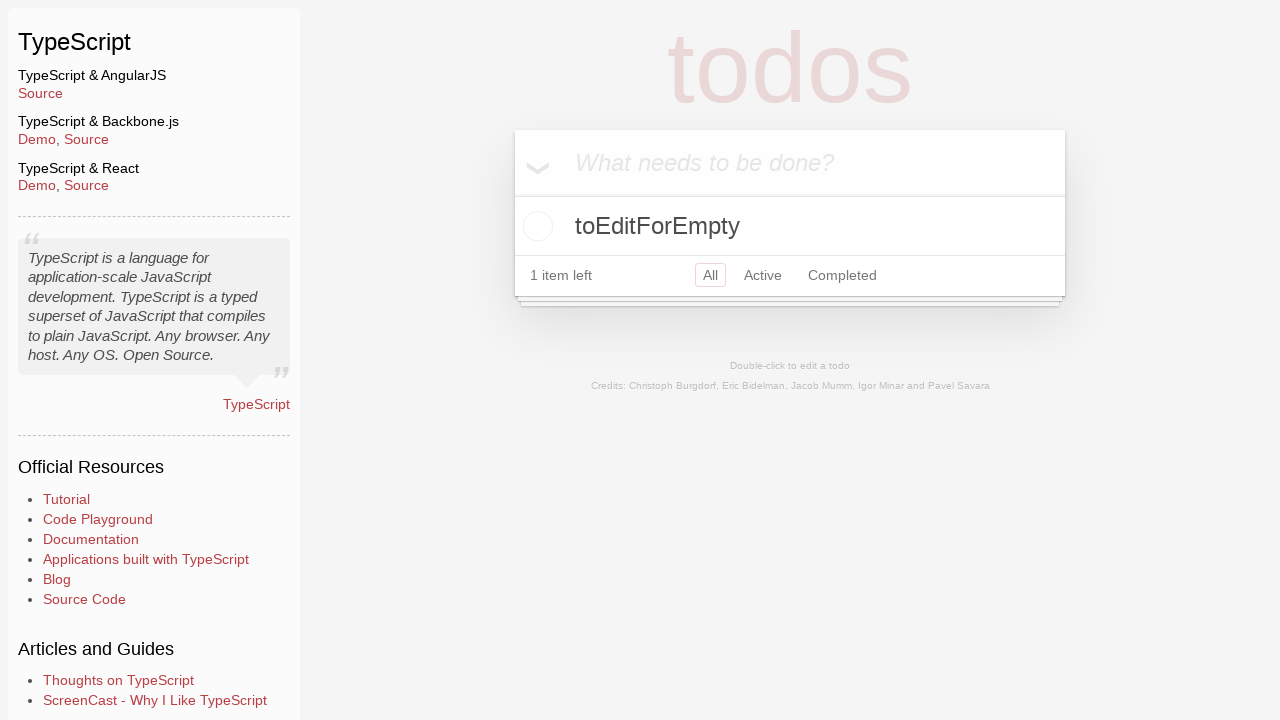

Double-clicked todo label to enter edit mode at (790, 226) on body > section > section > ul > li > div > label
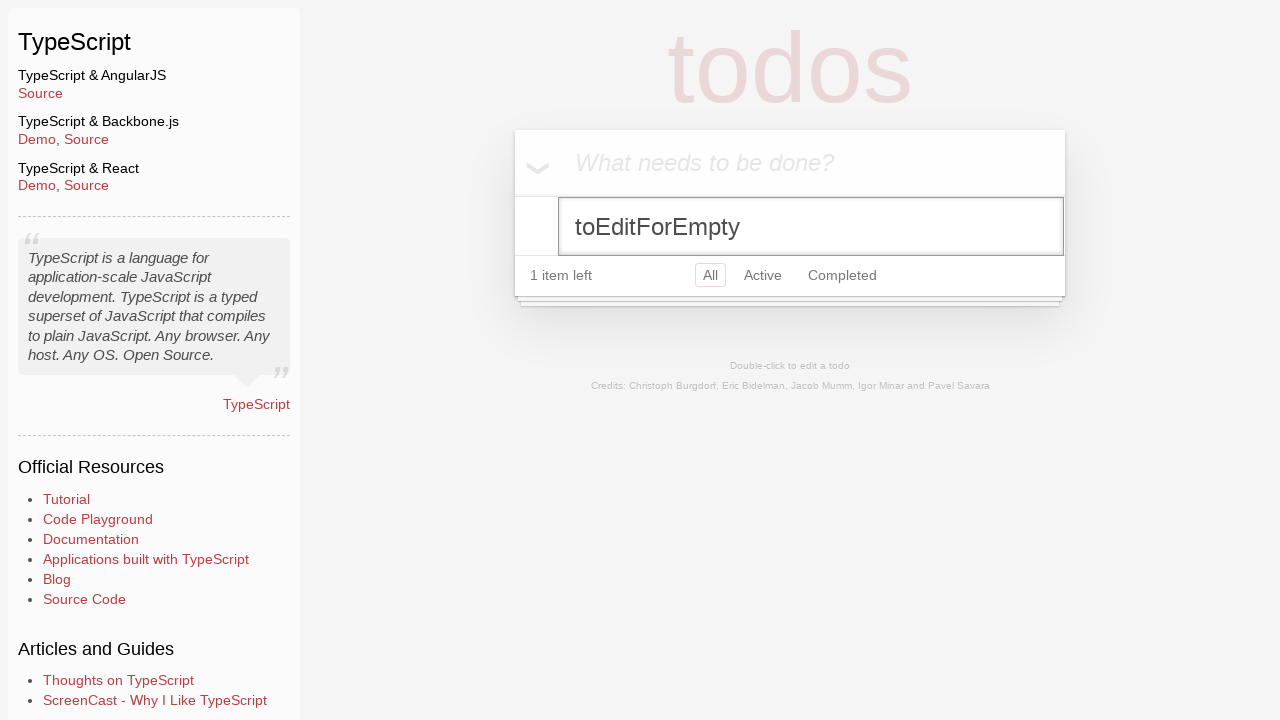

Located edit input field
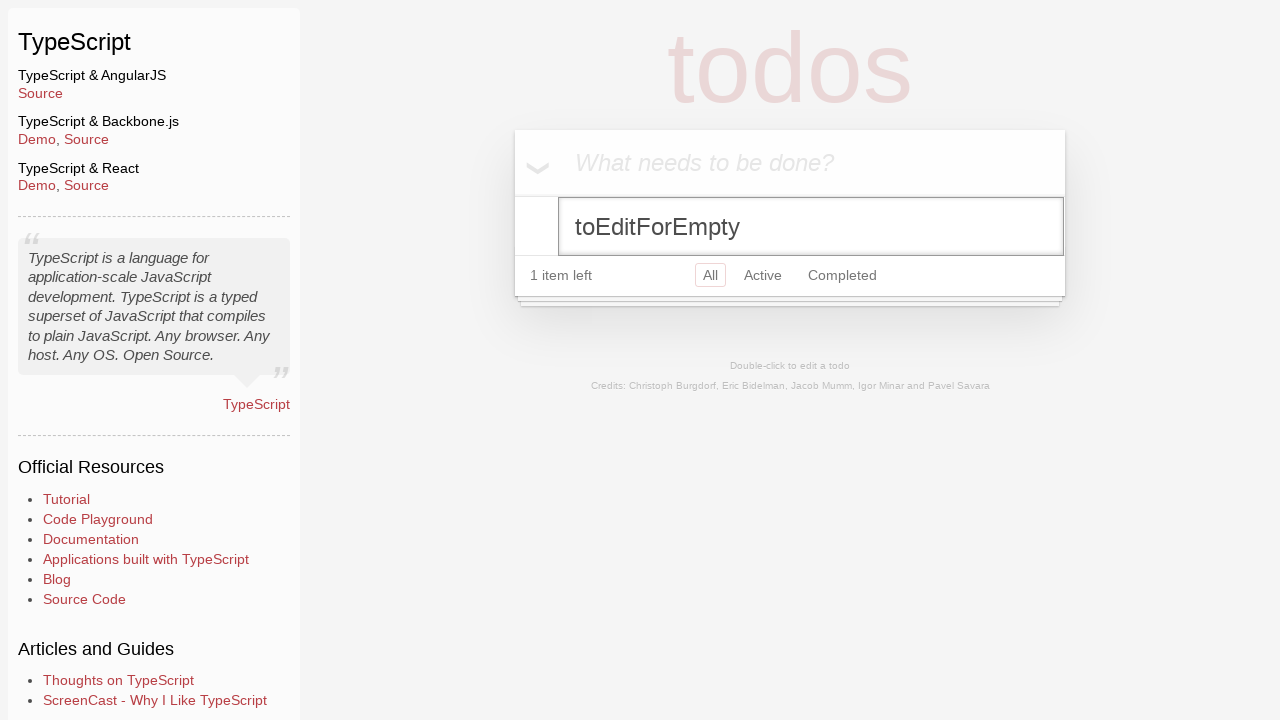

Pressed Backspace 1 of 14 times to clear todo name on body > section > section > ul > li:nth-child(1) > form > input
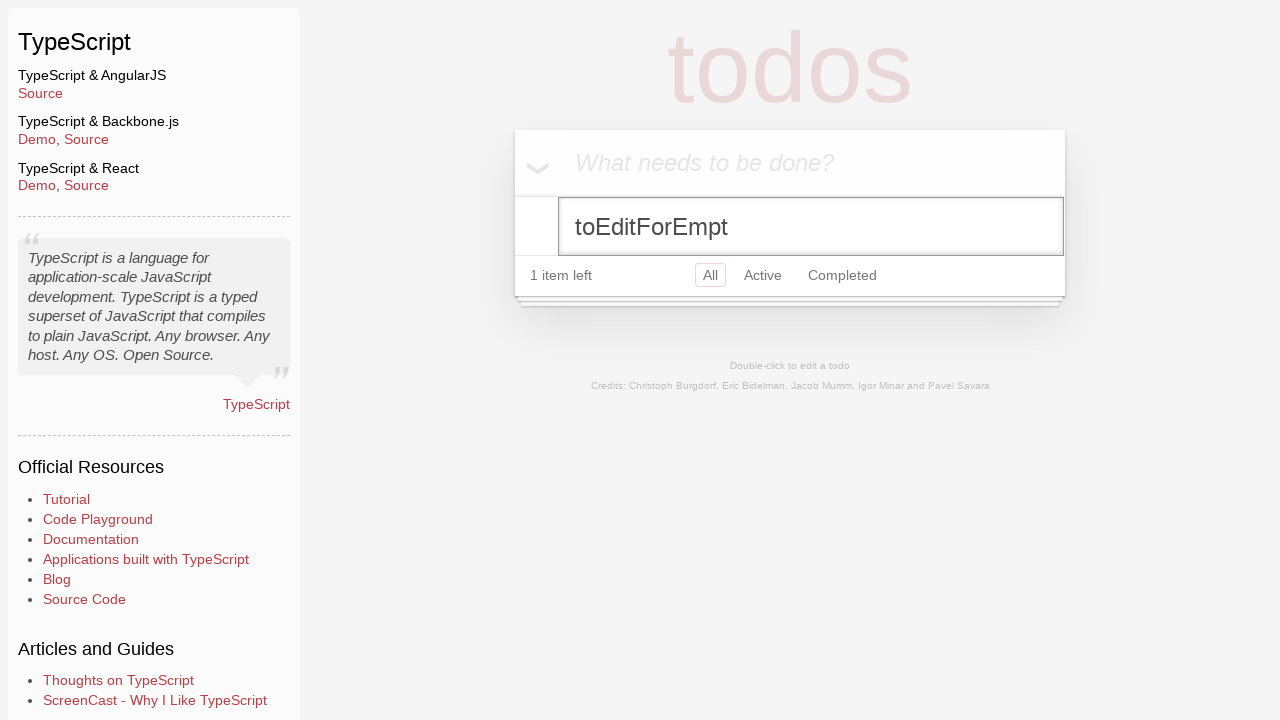

Pressed Backspace 2 of 14 times to clear todo name on body > section > section > ul > li:nth-child(1) > form > input
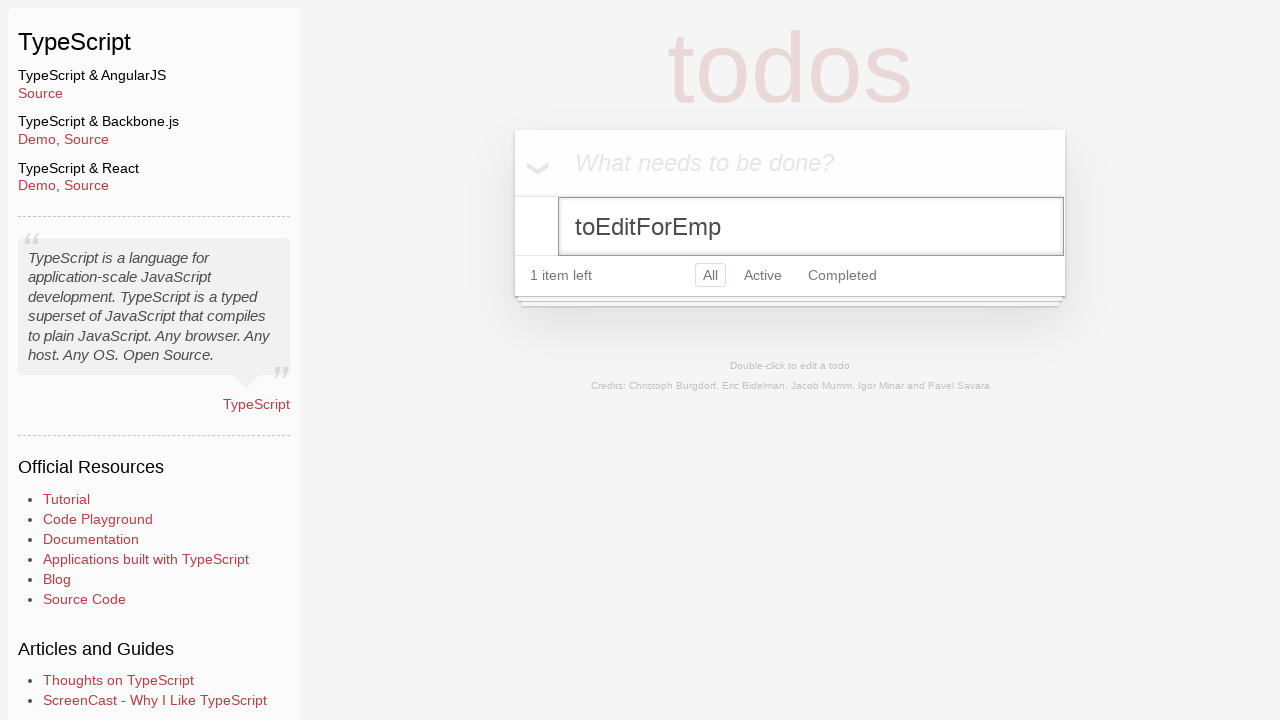

Pressed Backspace 3 of 14 times to clear todo name on body > section > section > ul > li:nth-child(1) > form > input
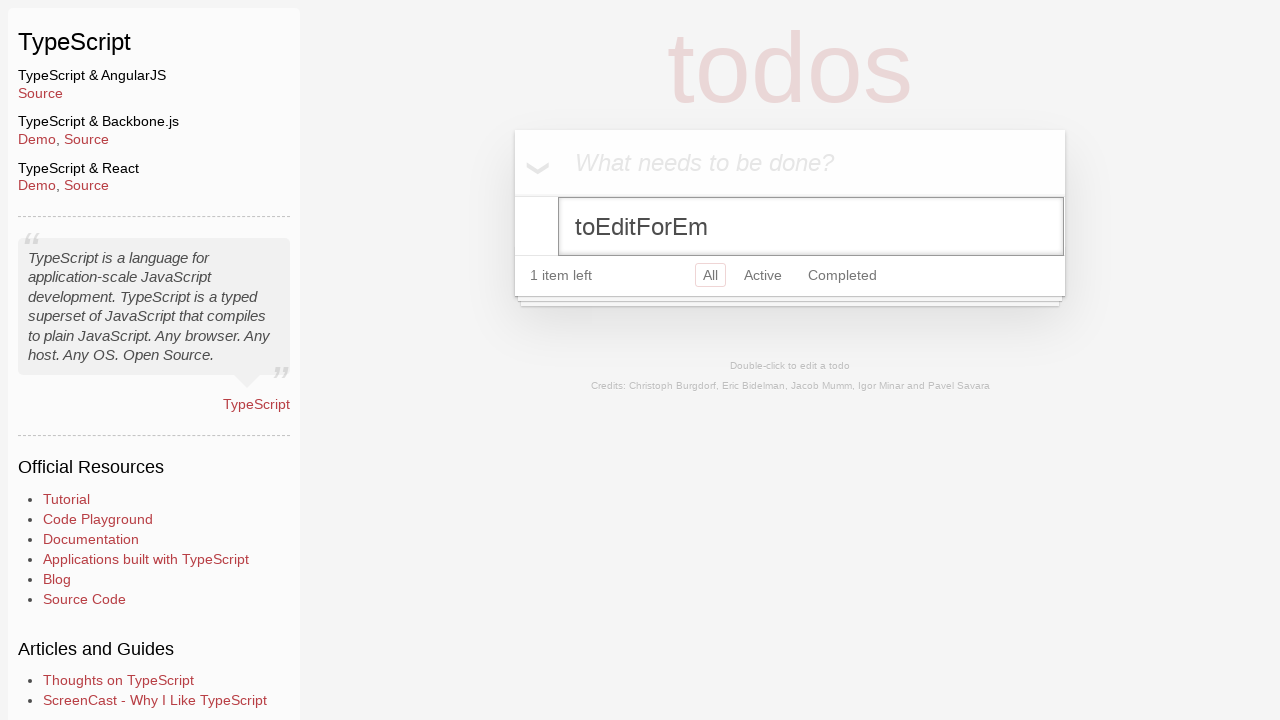

Pressed Backspace 4 of 14 times to clear todo name on body > section > section > ul > li:nth-child(1) > form > input
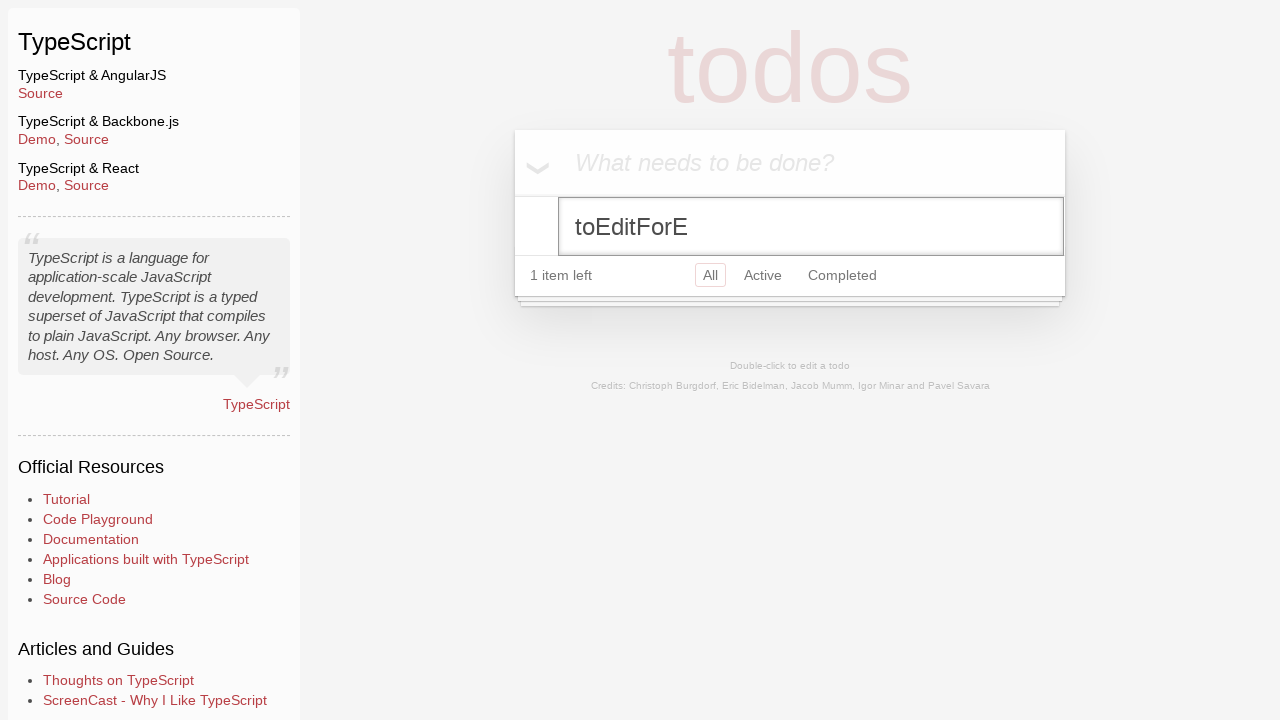

Pressed Backspace 5 of 14 times to clear todo name on body > section > section > ul > li:nth-child(1) > form > input
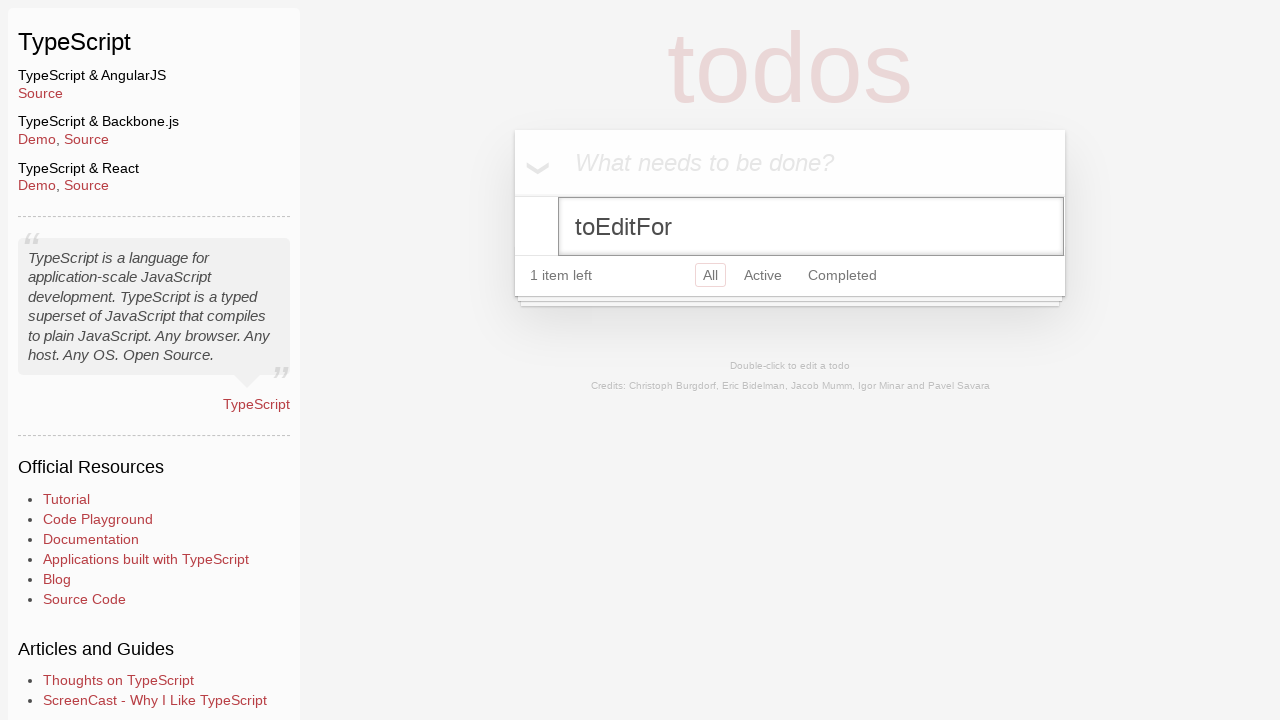

Pressed Backspace 6 of 14 times to clear todo name on body > section > section > ul > li:nth-child(1) > form > input
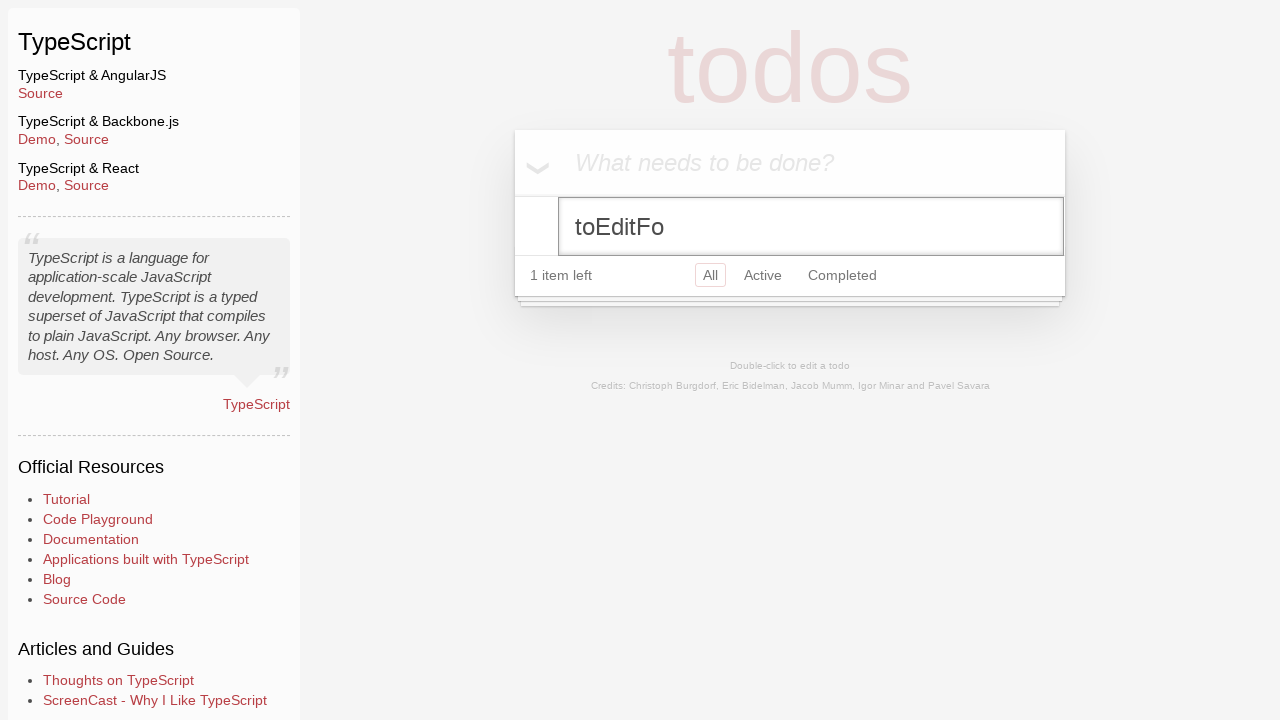

Pressed Backspace 7 of 14 times to clear todo name on body > section > section > ul > li:nth-child(1) > form > input
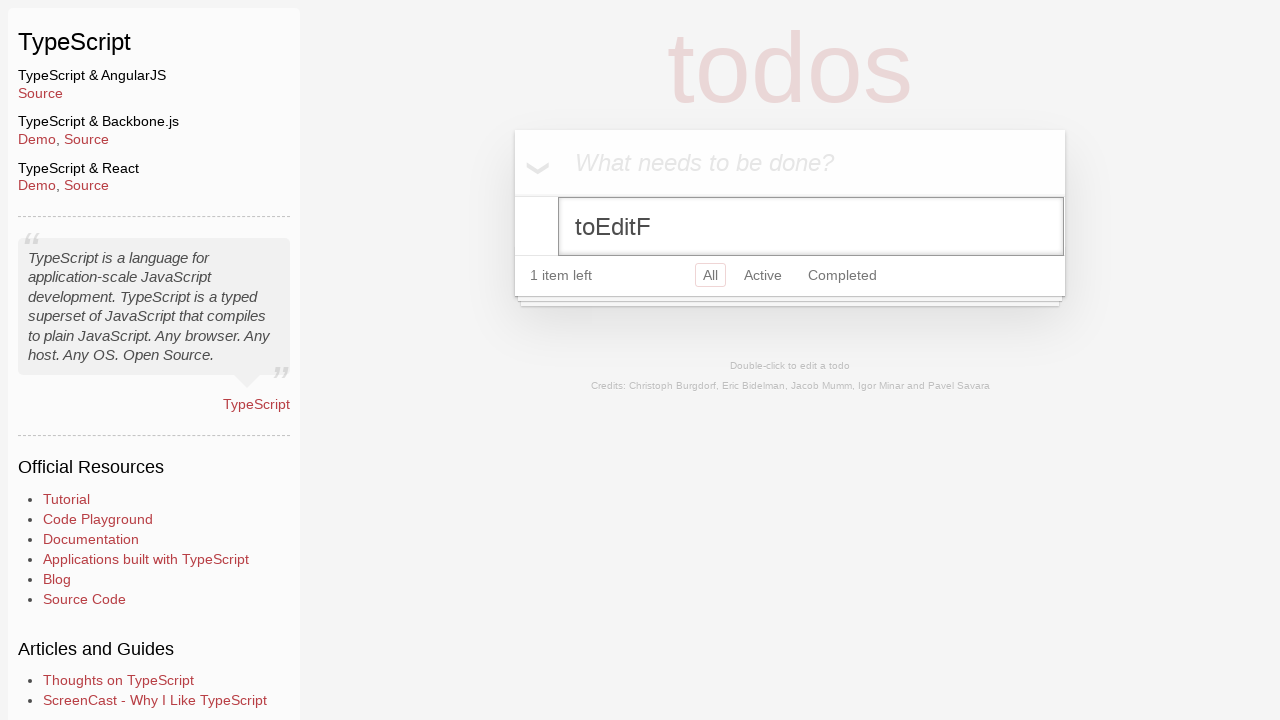

Pressed Backspace 8 of 14 times to clear todo name on body > section > section > ul > li:nth-child(1) > form > input
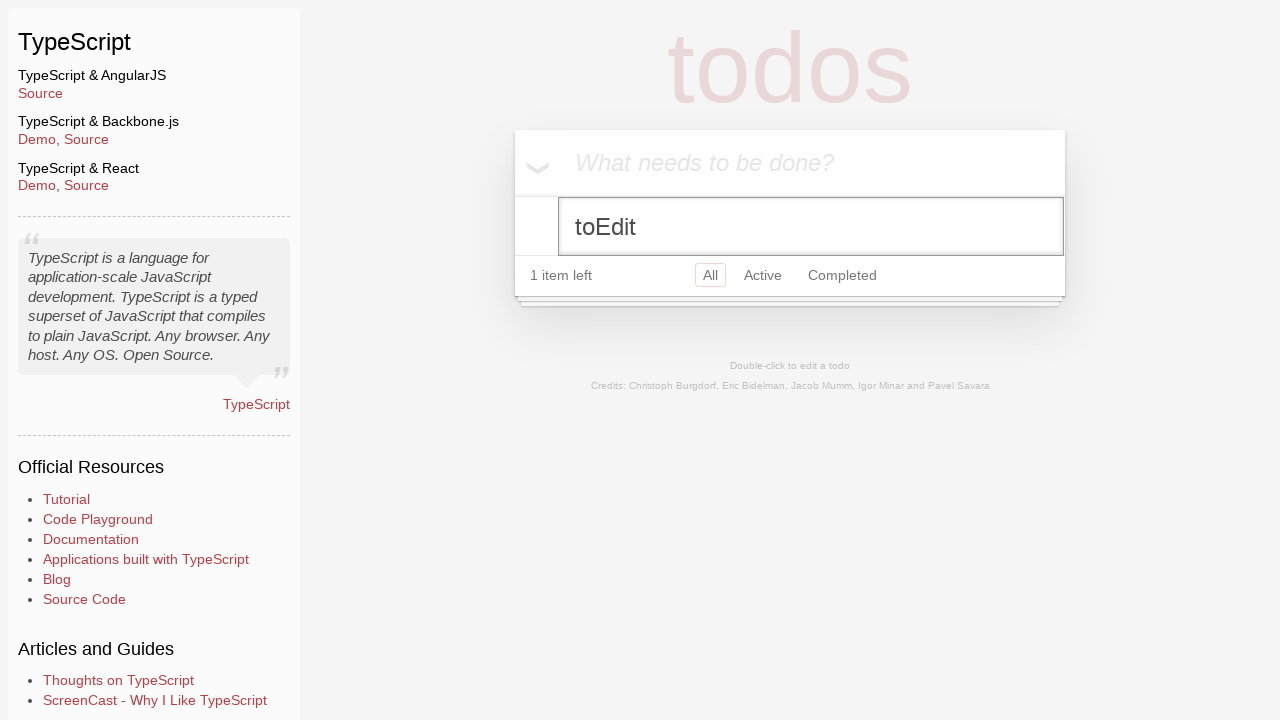

Pressed Backspace 9 of 14 times to clear todo name on body > section > section > ul > li:nth-child(1) > form > input
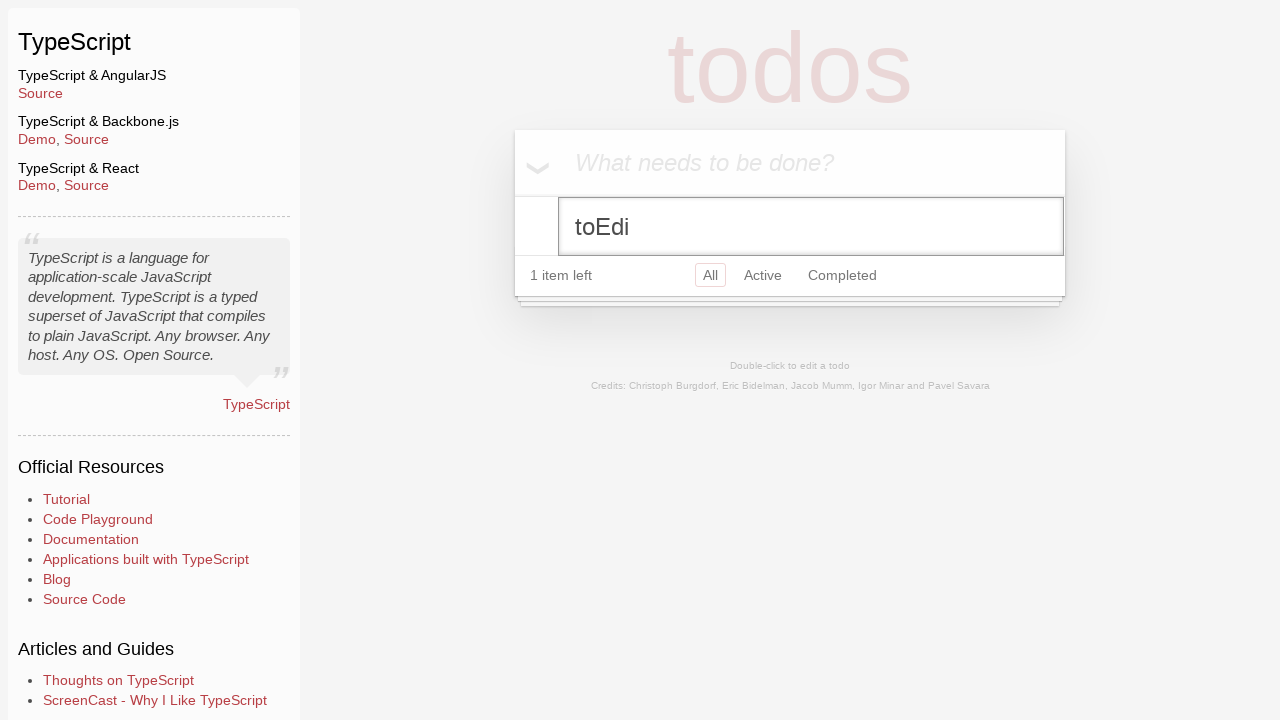

Pressed Backspace 10 of 14 times to clear todo name on body > section > section > ul > li:nth-child(1) > form > input
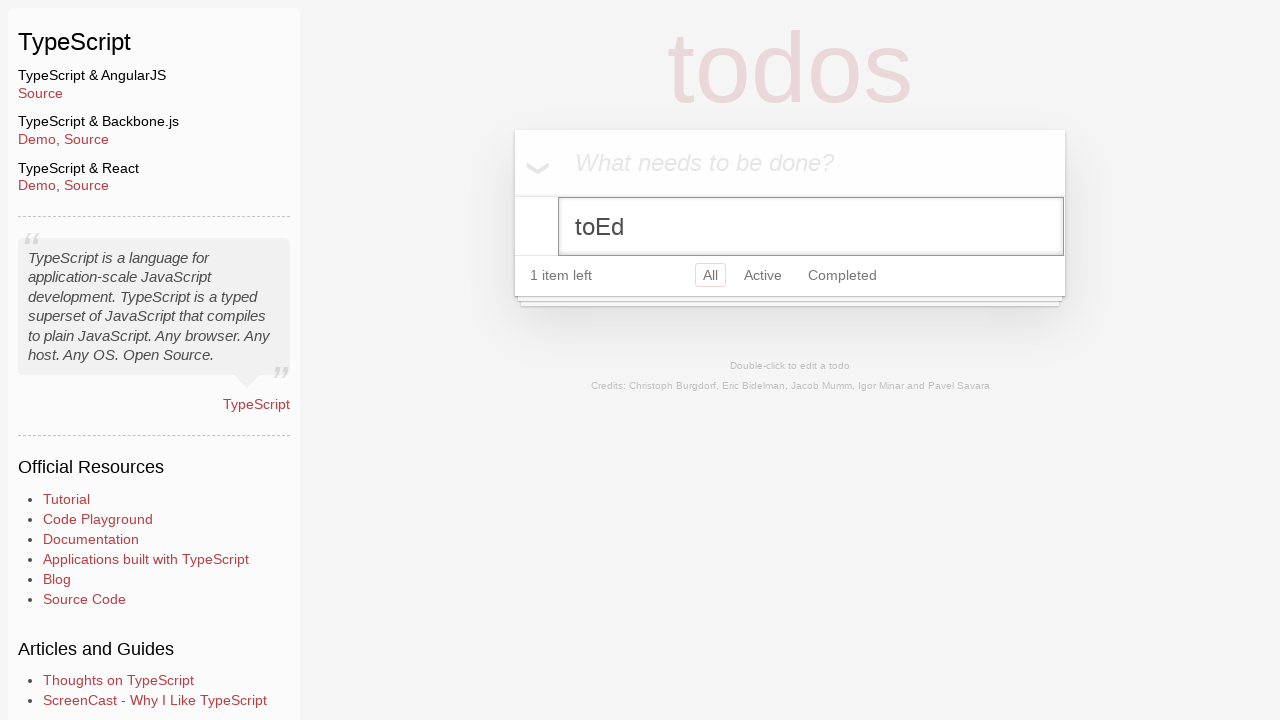

Pressed Backspace 11 of 14 times to clear todo name on body > section > section > ul > li:nth-child(1) > form > input
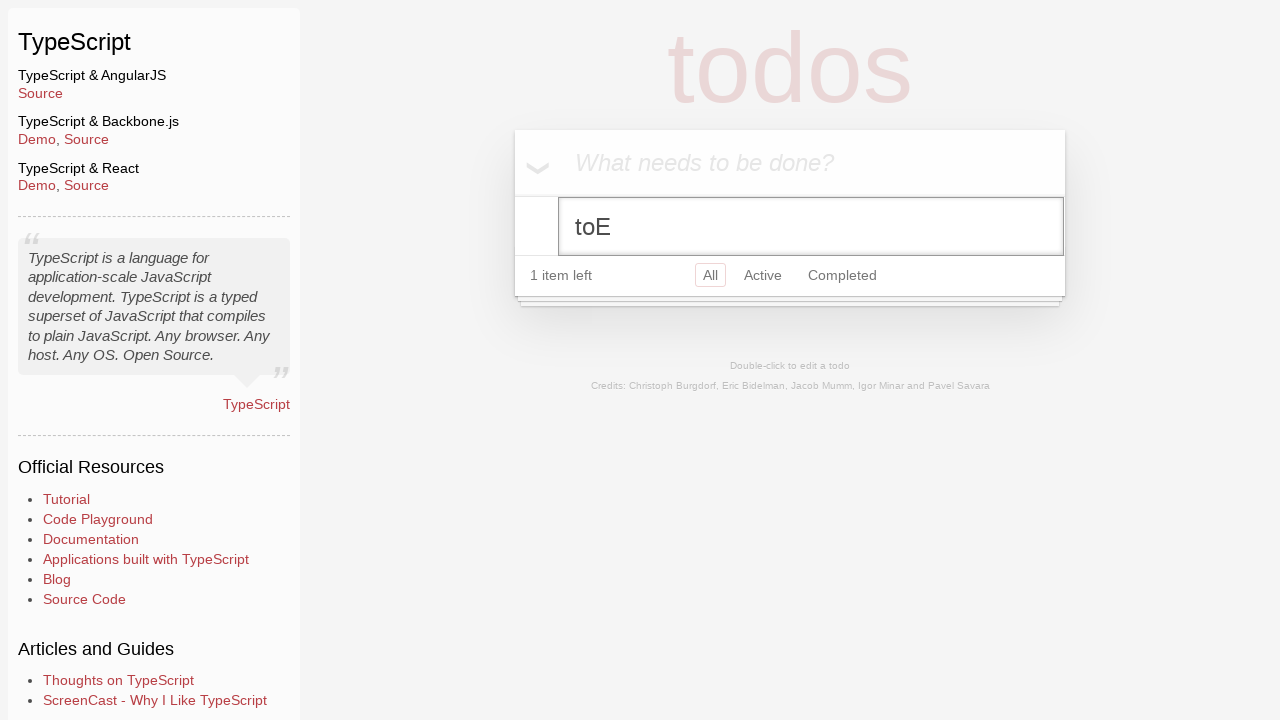

Pressed Backspace 12 of 14 times to clear todo name on body > section > section > ul > li:nth-child(1) > form > input
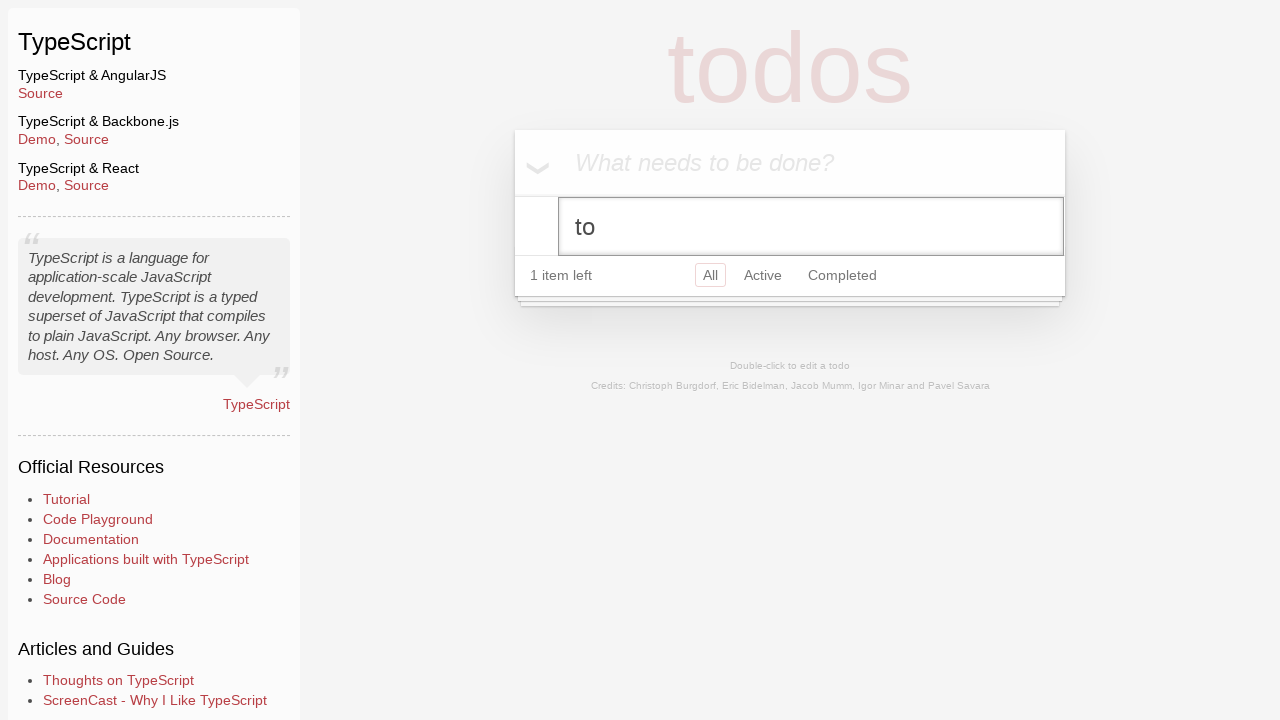

Pressed Backspace 13 of 14 times to clear todo name on body > section > section > ul > li:nth-child(1) > form > input
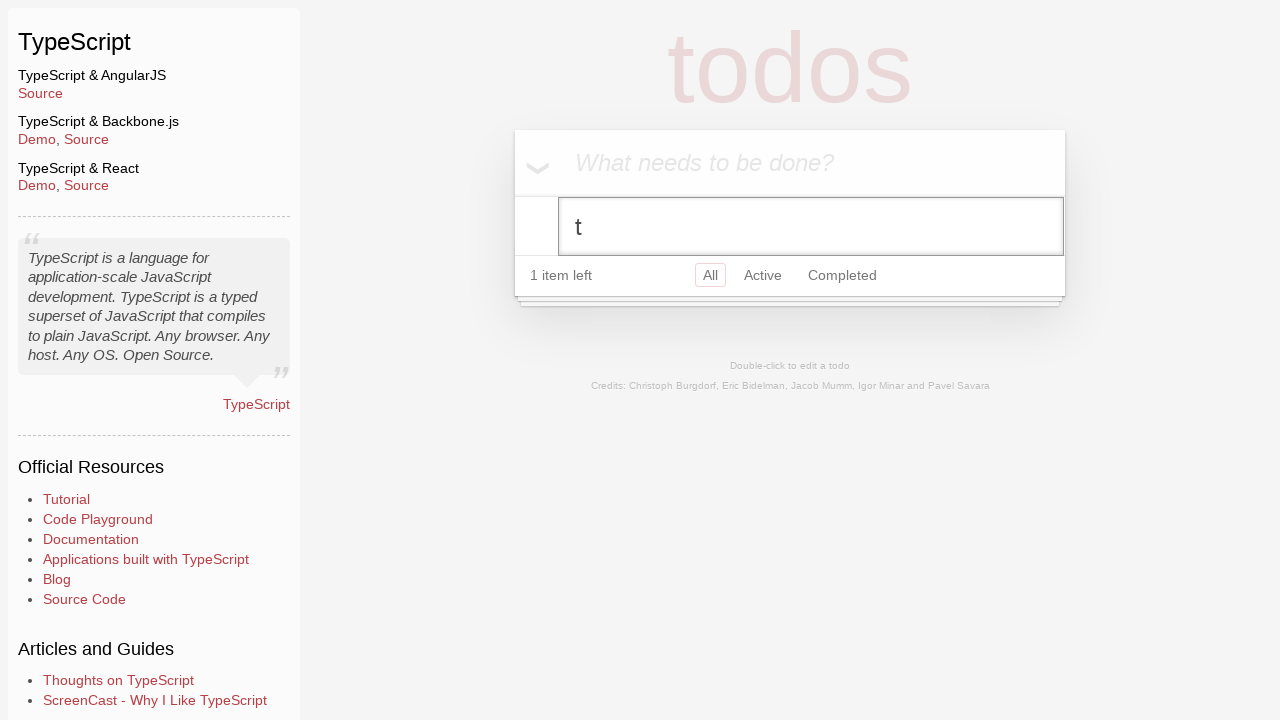

Pressed Backspace 14 of 14 times to clear todo name on body > section > section > ul > li:nth-child(1) > form > input
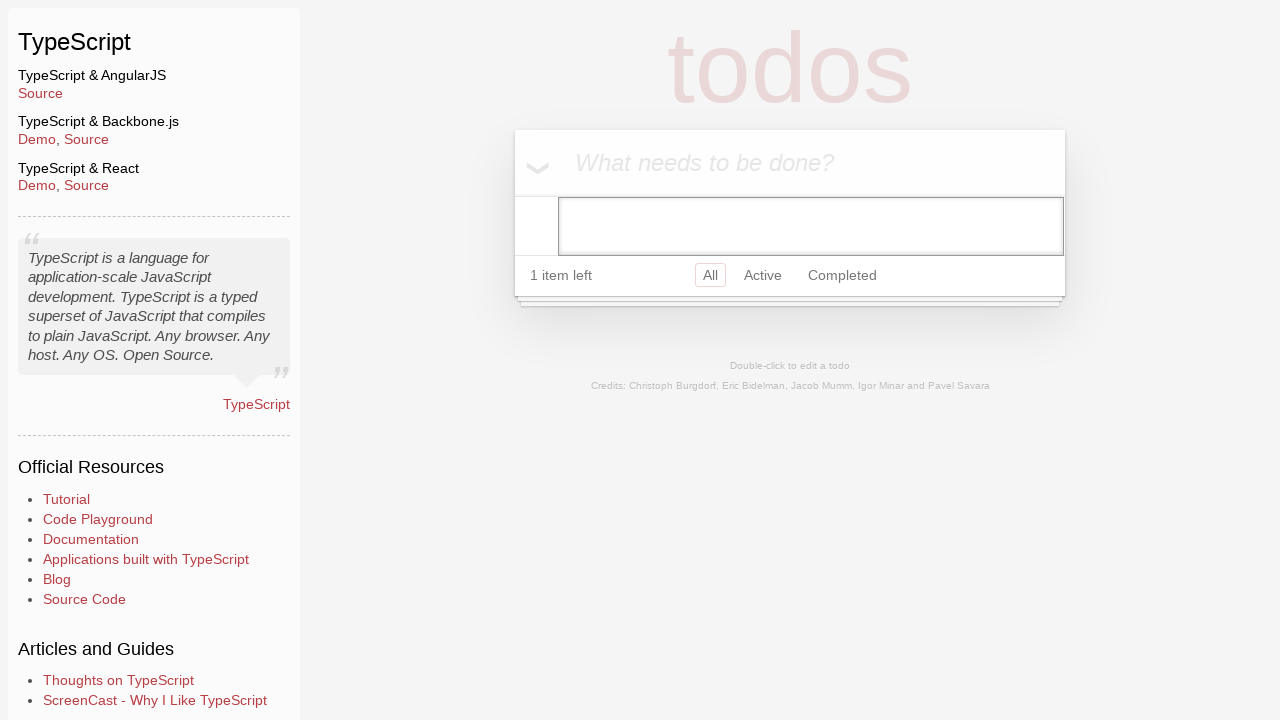

Pressed Enter to confirm empty todo name - todo should be deleted on body > section > section > ul > li:nth-child(1) > form > input
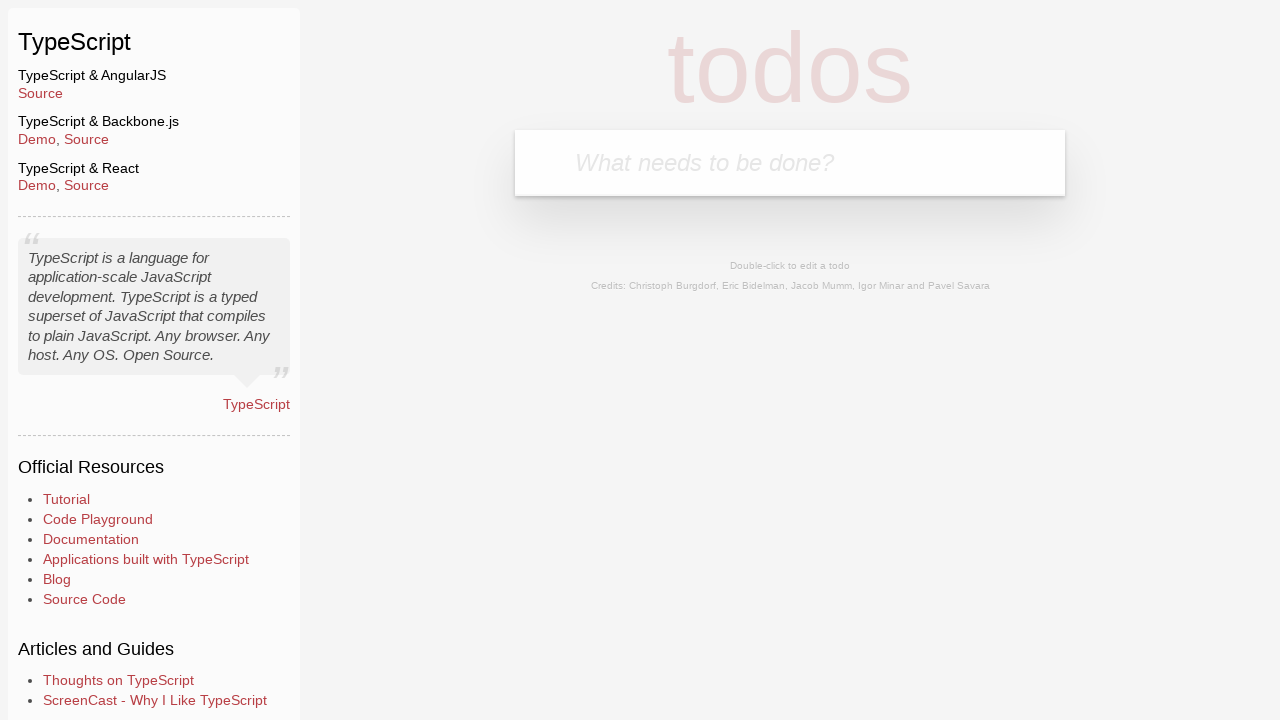

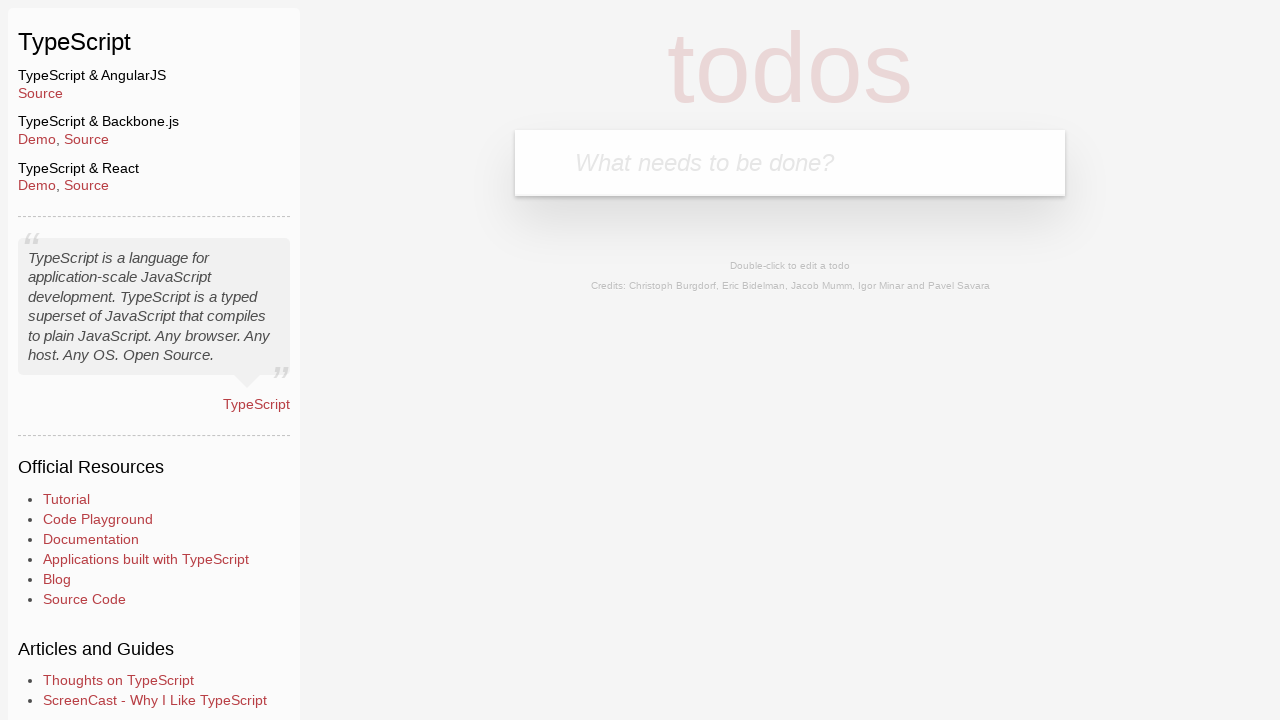